Tests radio button functionality on a travel booking practice page by clicking trip type radio buttons and verifying the style attribute changes to indicate enabled/disabled state

Starting URL: https://rahulshettyacademy.com/dropdownsPractise/

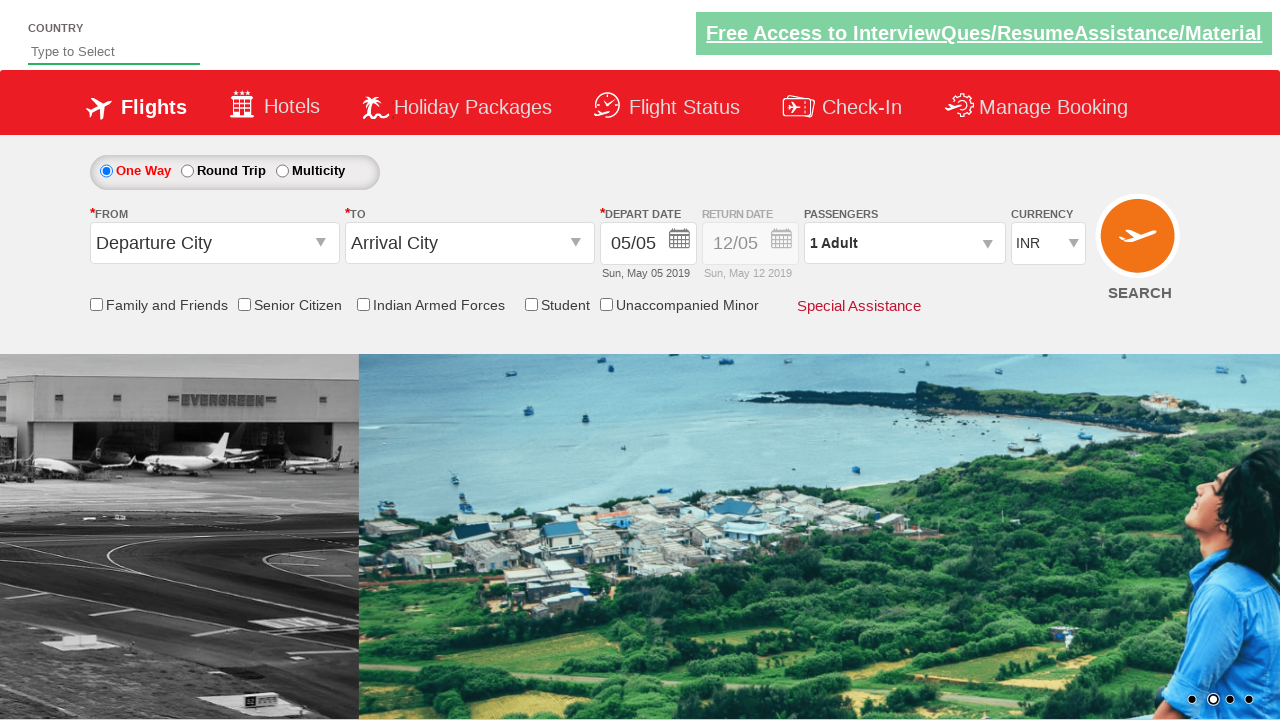

Clicked round trip radio button at (187, 171) on #ctl00_mainContent_rbtnl_Trip_1
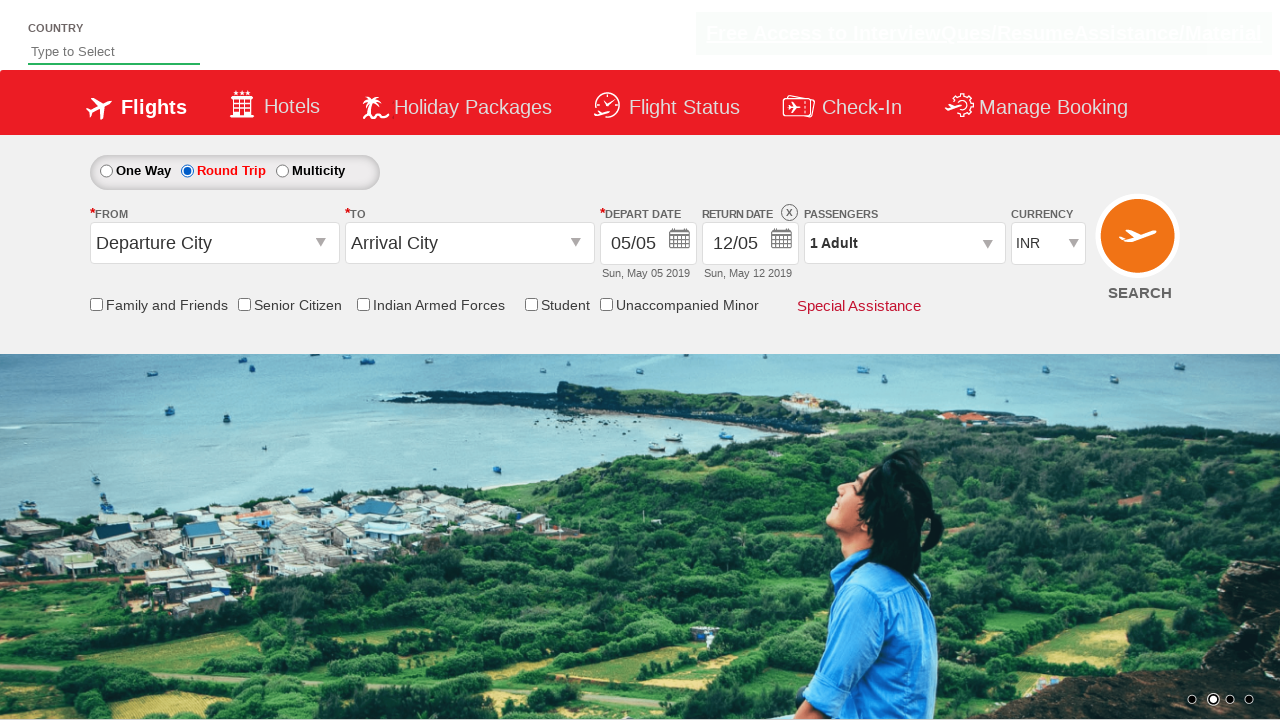

Waited 500ms for UI updates
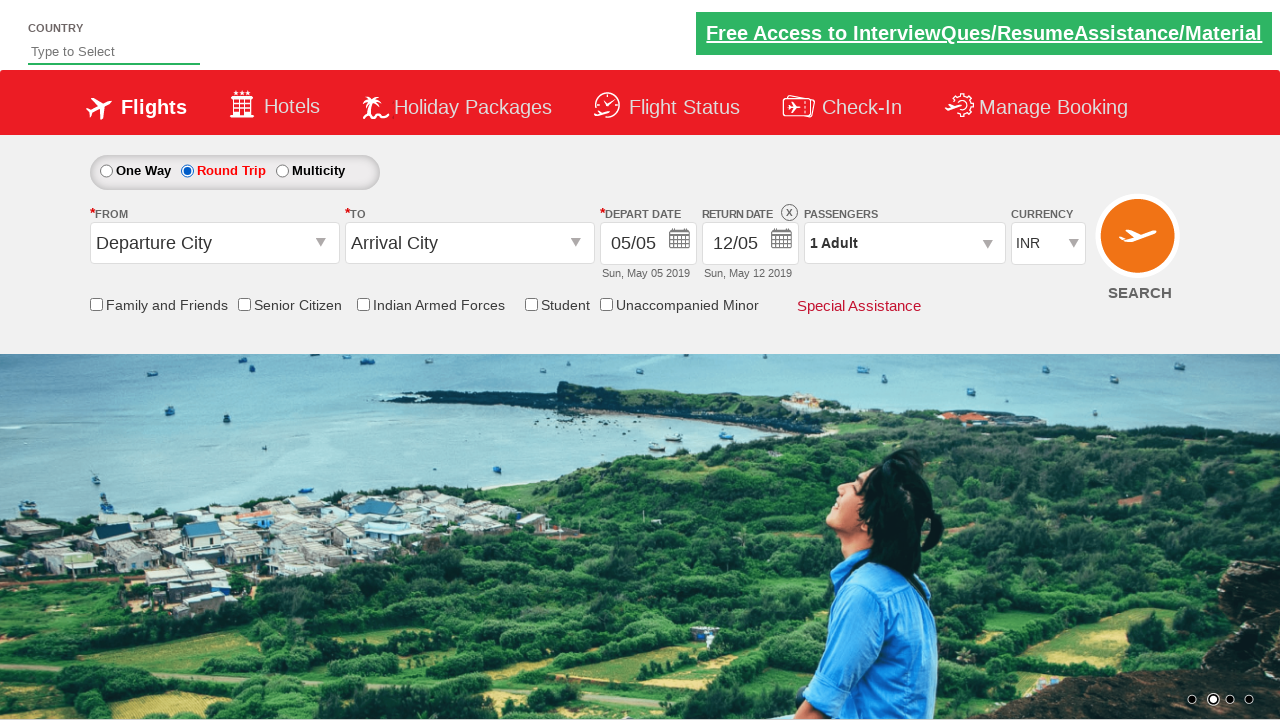

Clicked one way trip radio button at (106, 171) on #ctl00_mainContent_rbtnl_Trip_0
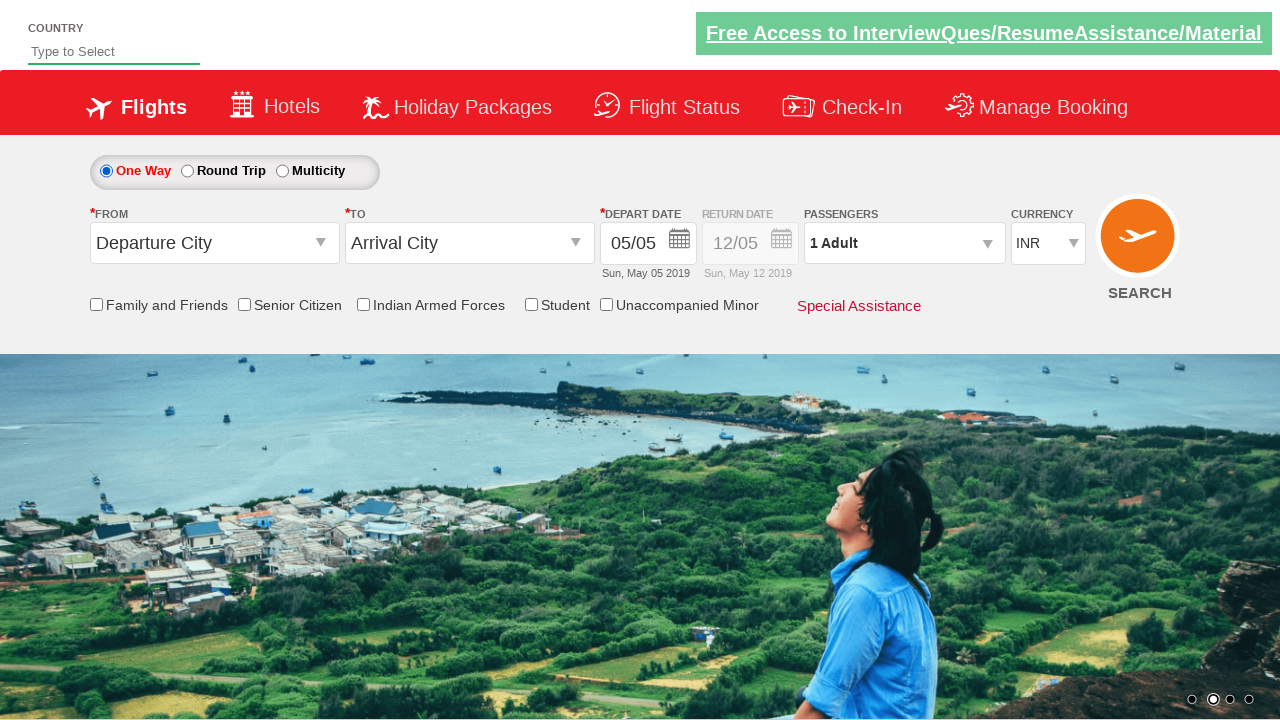

Retrieved Div1 element style attribute
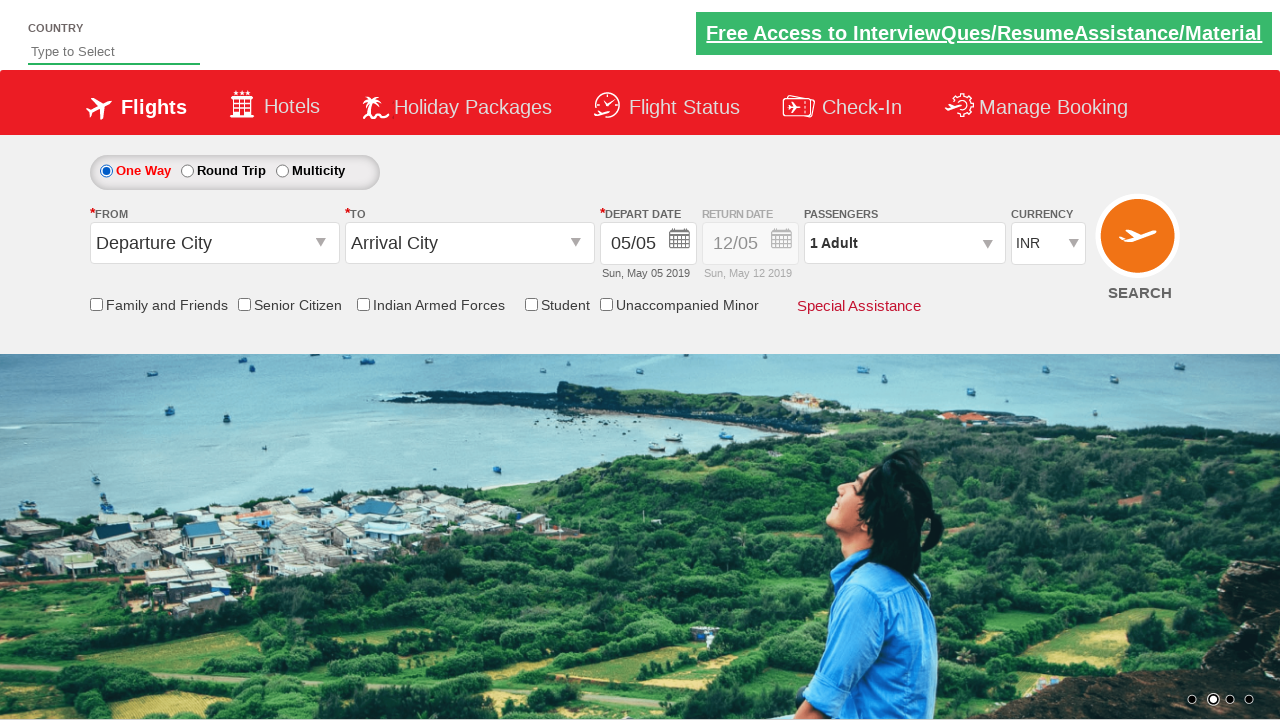

Verified Div1 has opacity 0.5 indicating disabled state
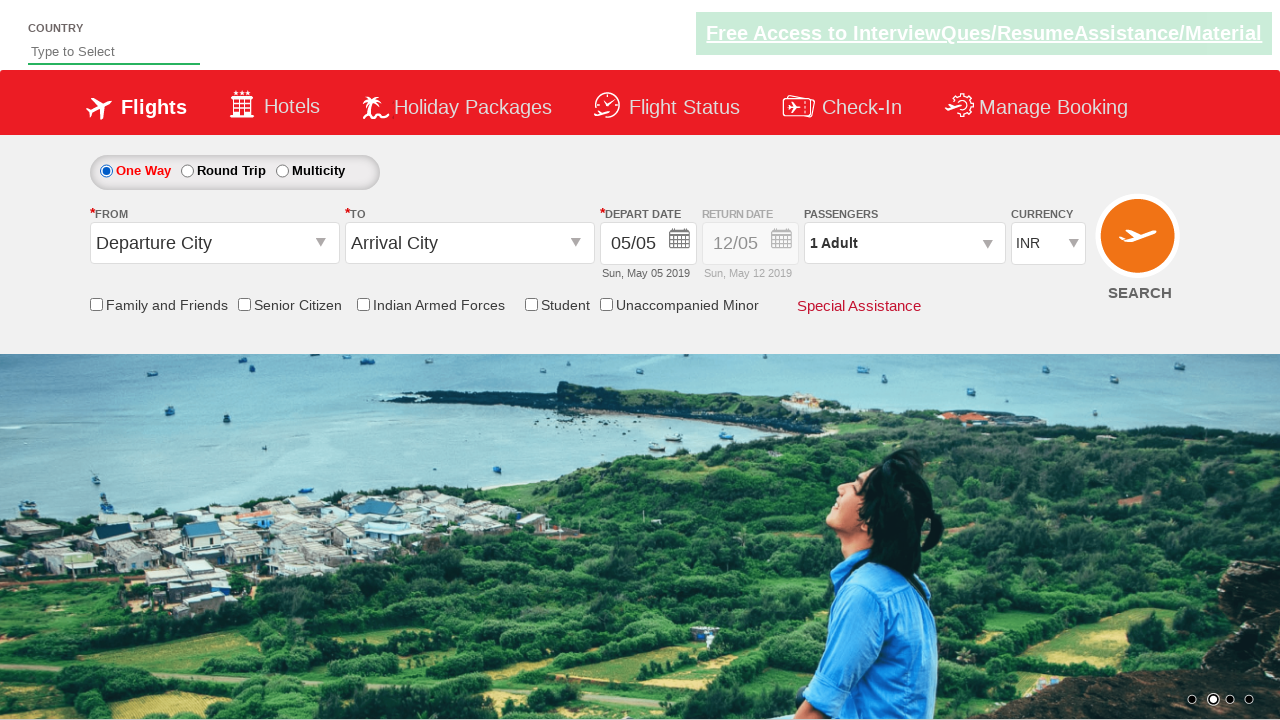

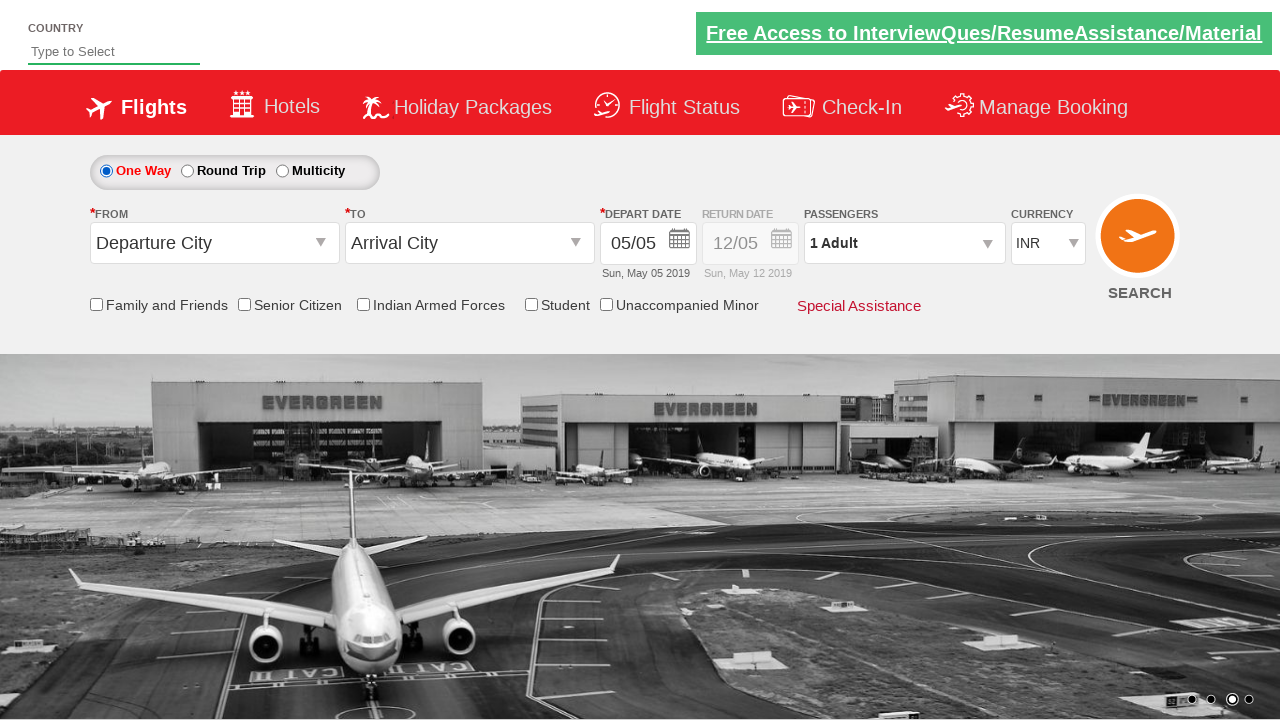